Tests handling multiple browser windows by opening TimeTable link in a new window, switching between windows, and closing them

Starting URL: https://www.apsrtconline.in/

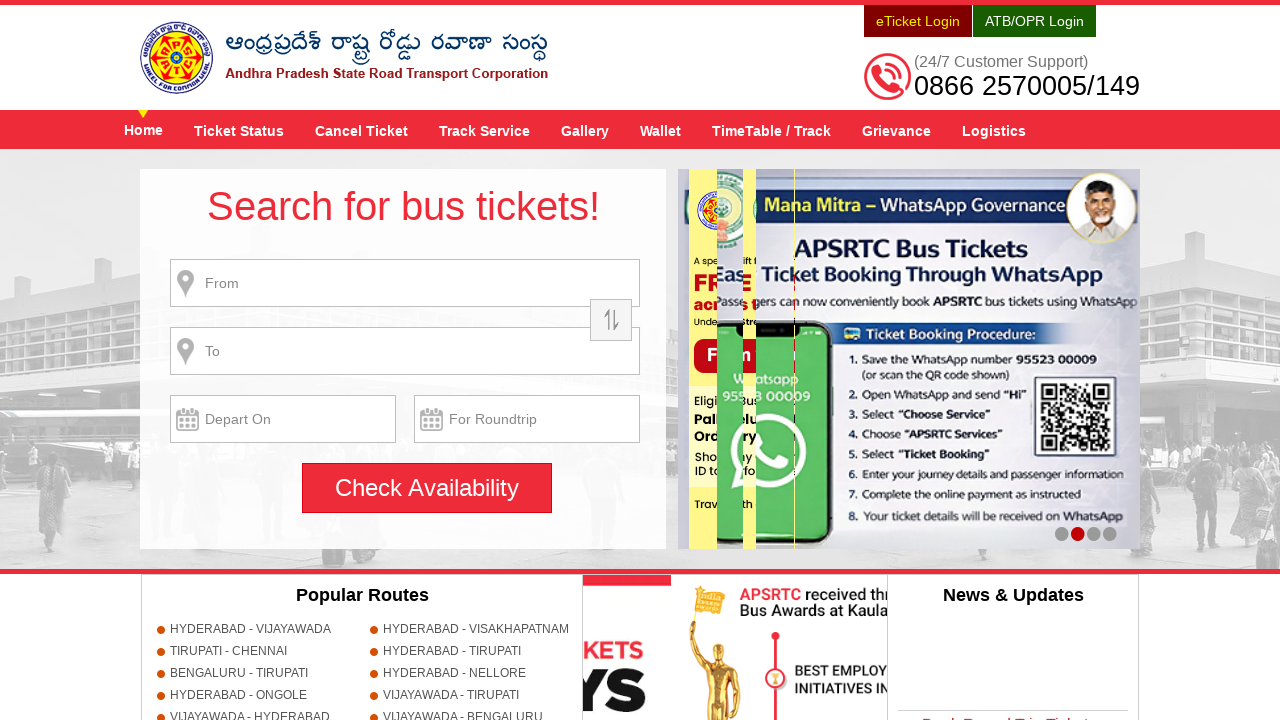

Clicked TimeTable / Track link at (772, 130) on a[title='TimeTable / Track']
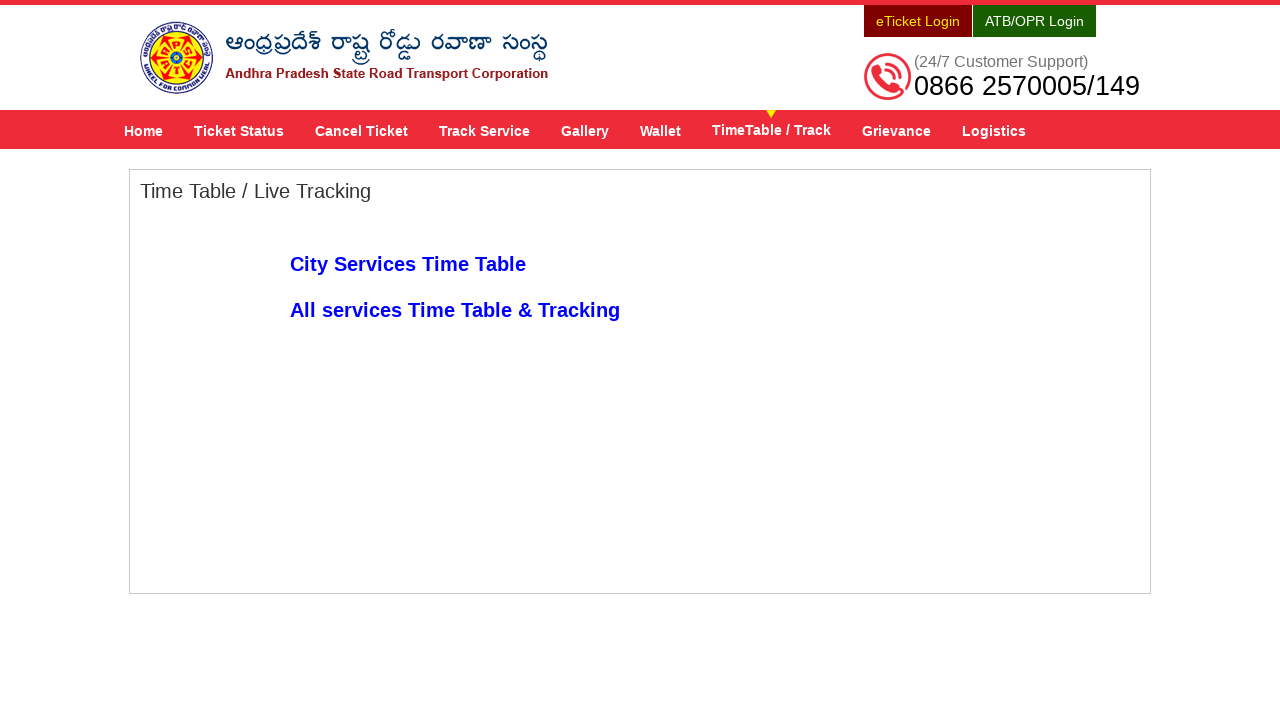

Clicked 'All services Time Table & Tracking' link which opened in a new window at (455, 310) on a:text('All services Time Table & Tracking')
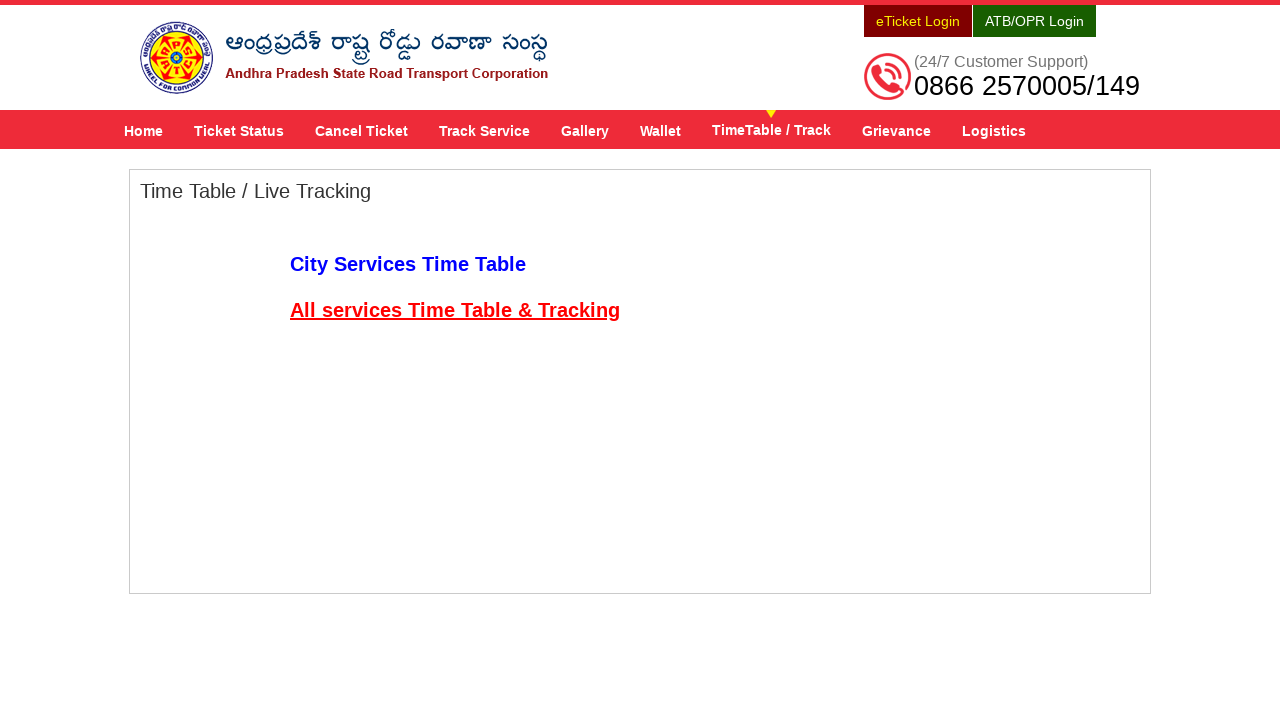

Waited 2 seconds for new page to load
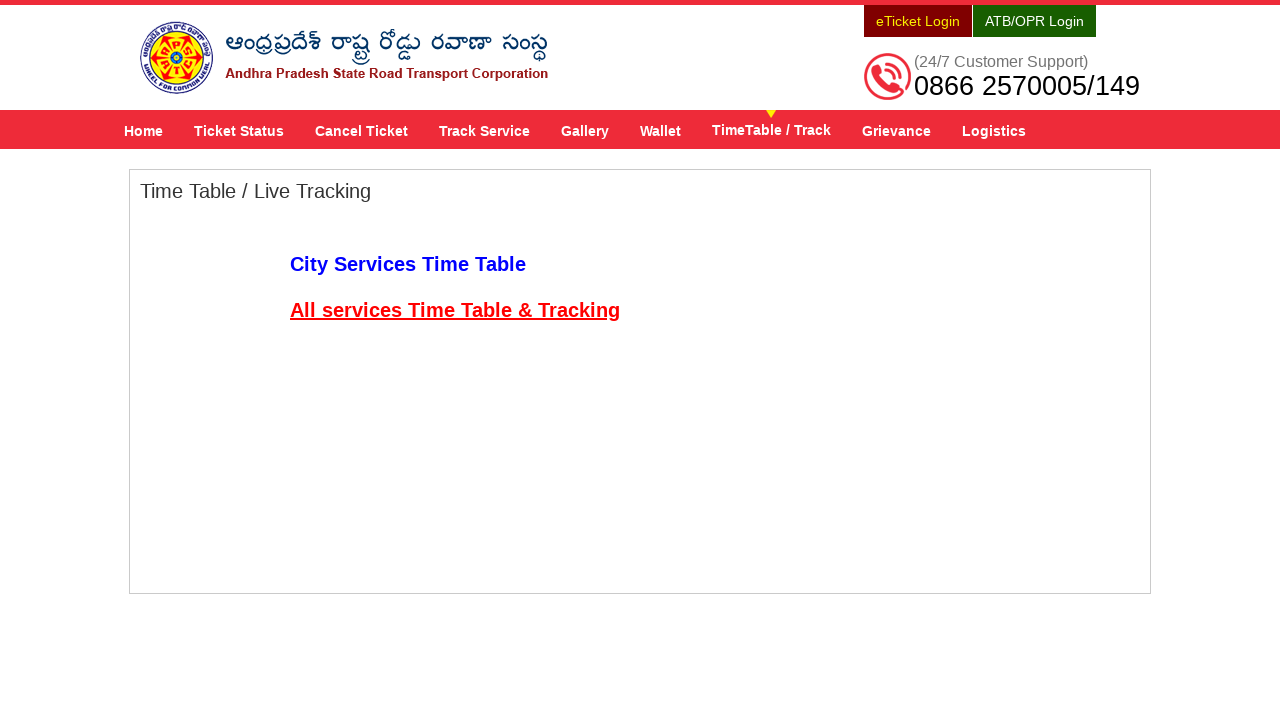

Retrieved title of new window: APSRTC LIVE TRACK
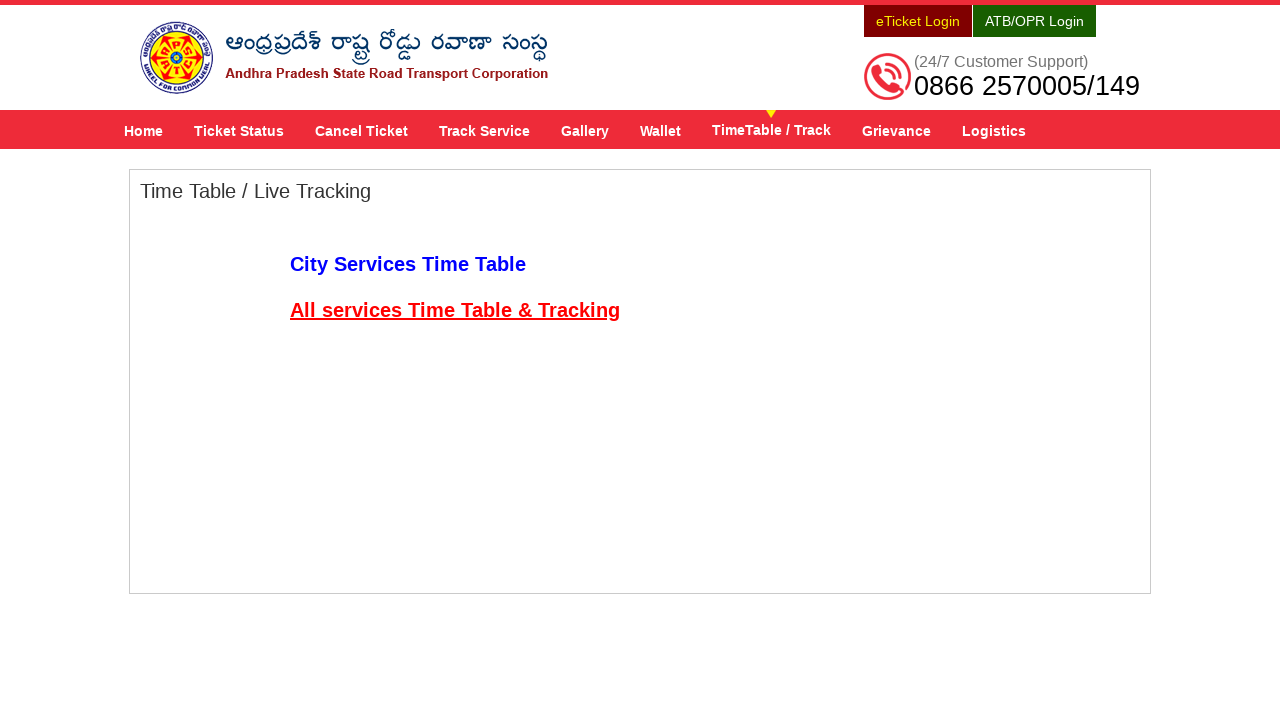

Closed the new window
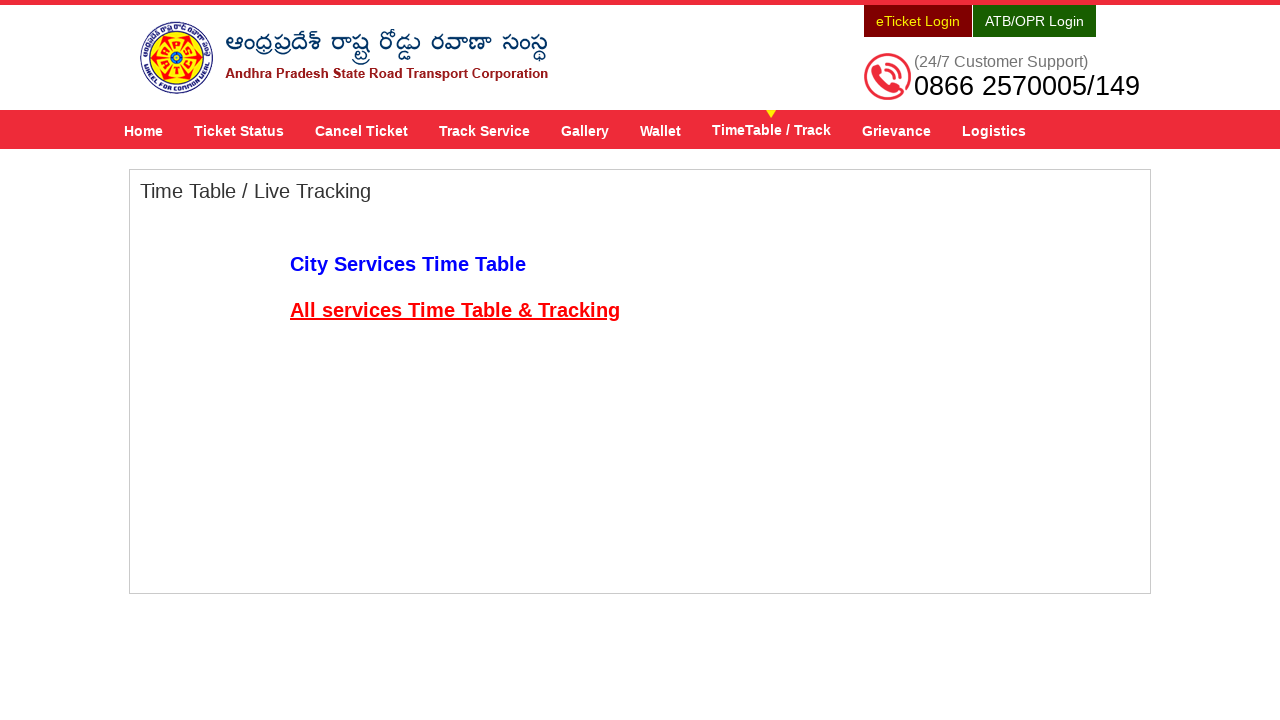

Waited 2 seconds and switched back to original window
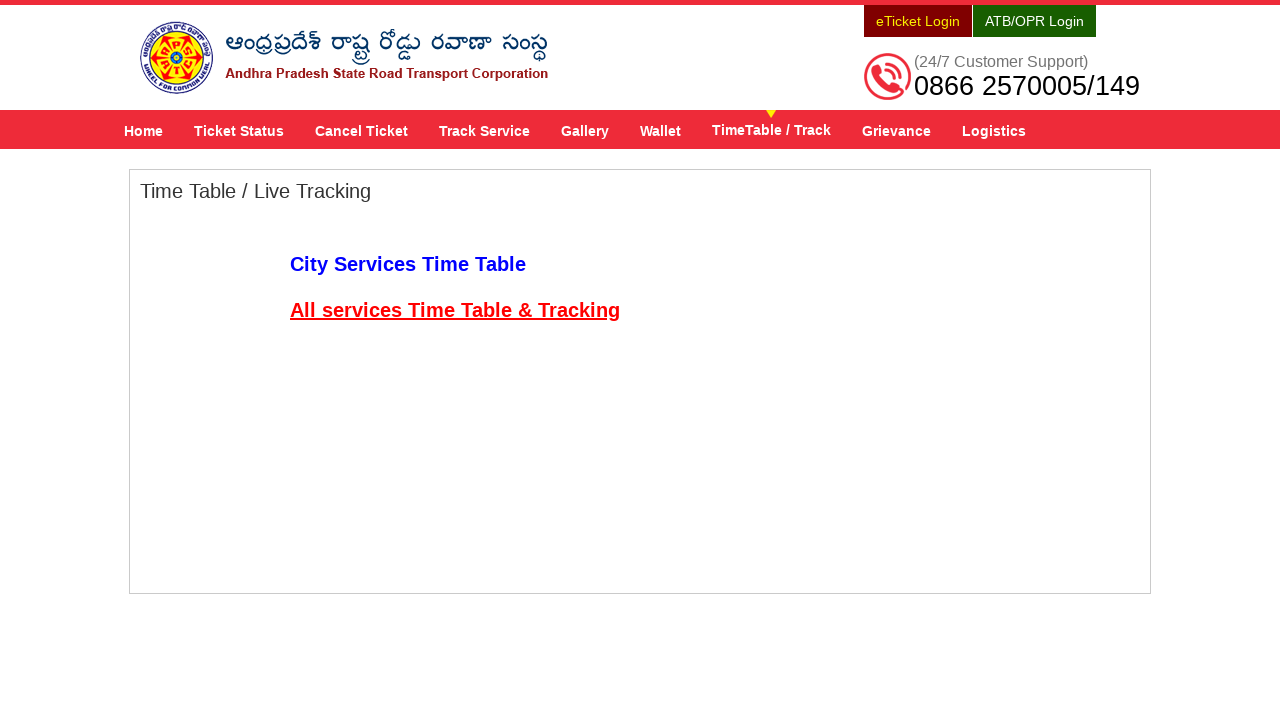

Clicked Home link to return to main page at (144, 130) on a[title='Home']
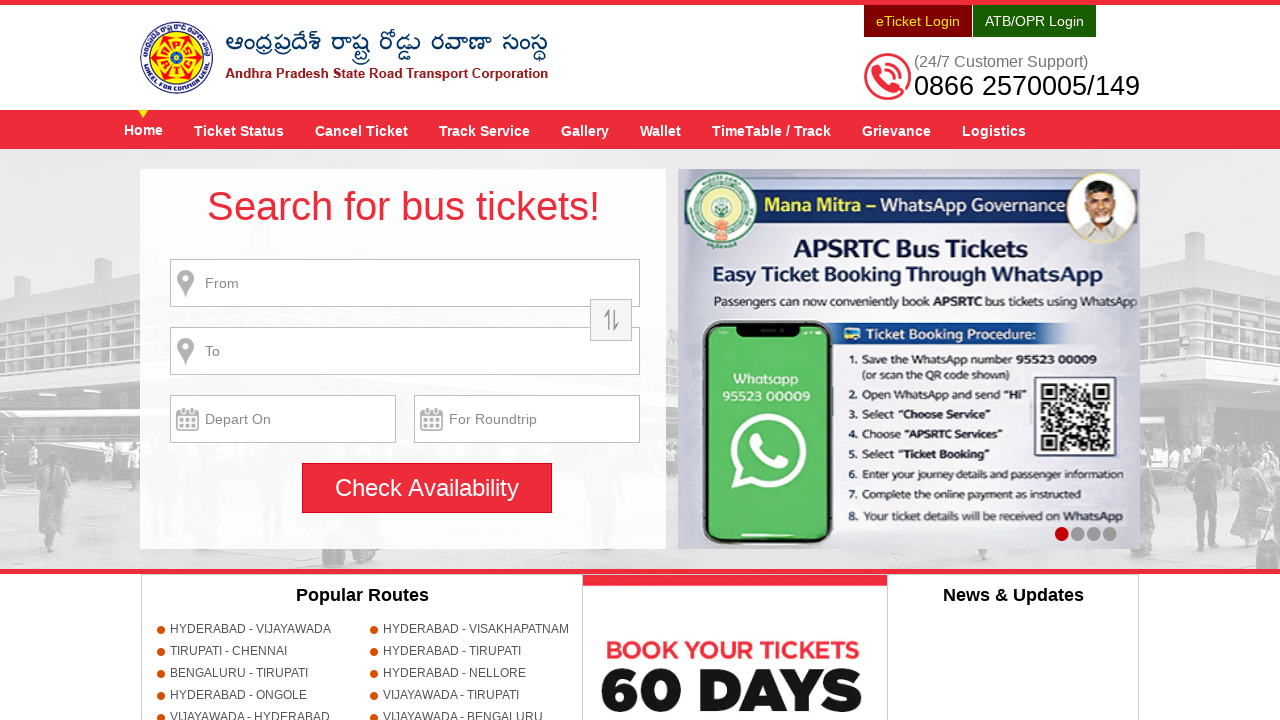

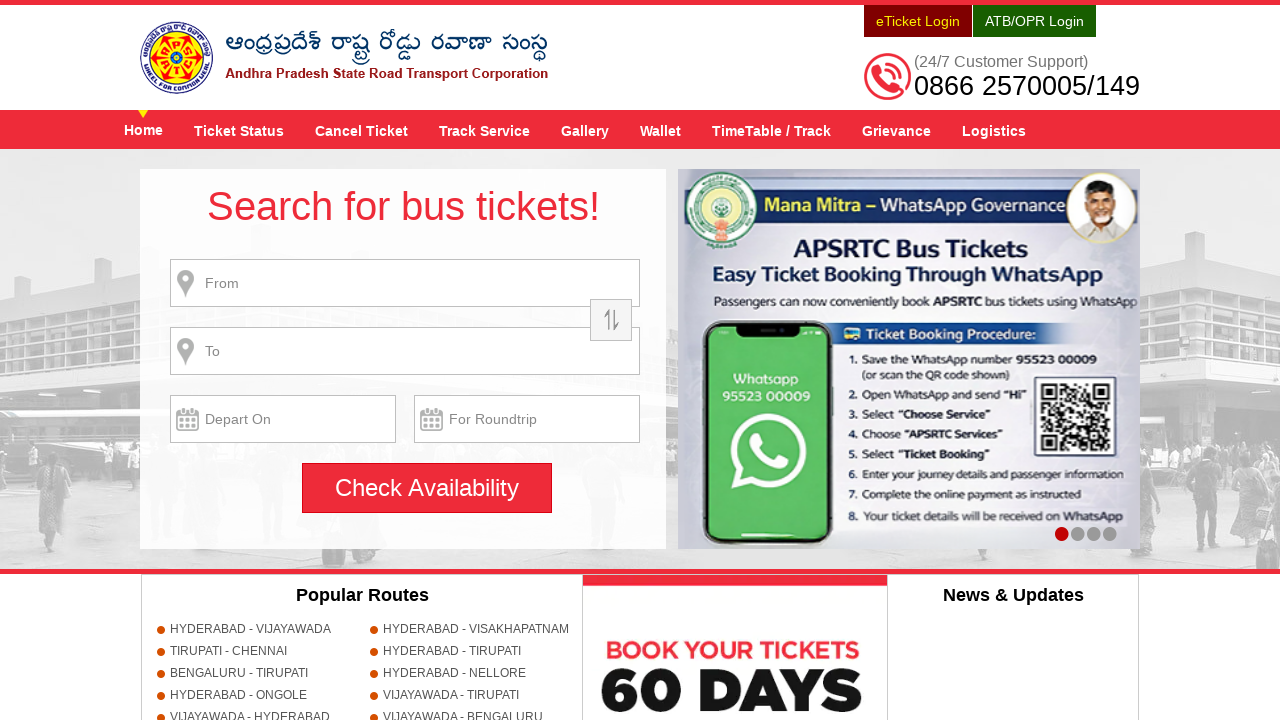